Navigates to the Chungbuk University CIEAT website

Starting URL: https://cieat.cbnu.ac.kr/

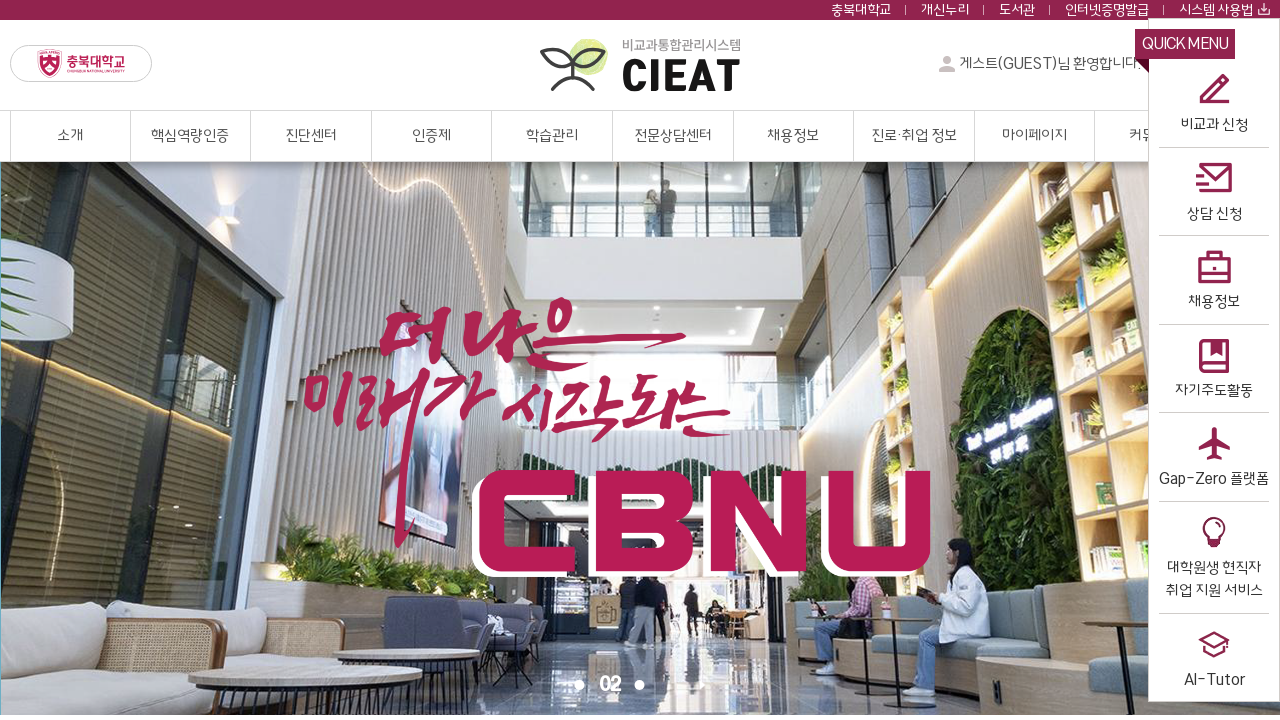

Navigated to Chungbuk University CIEAT website
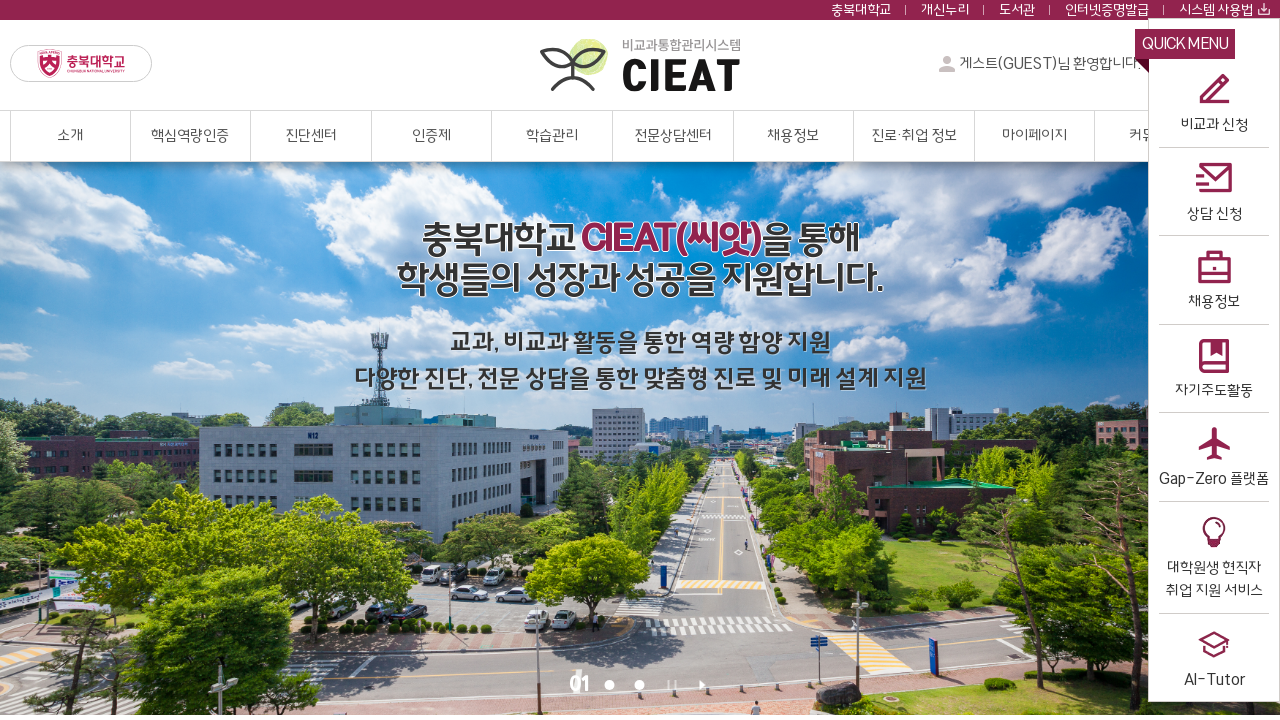

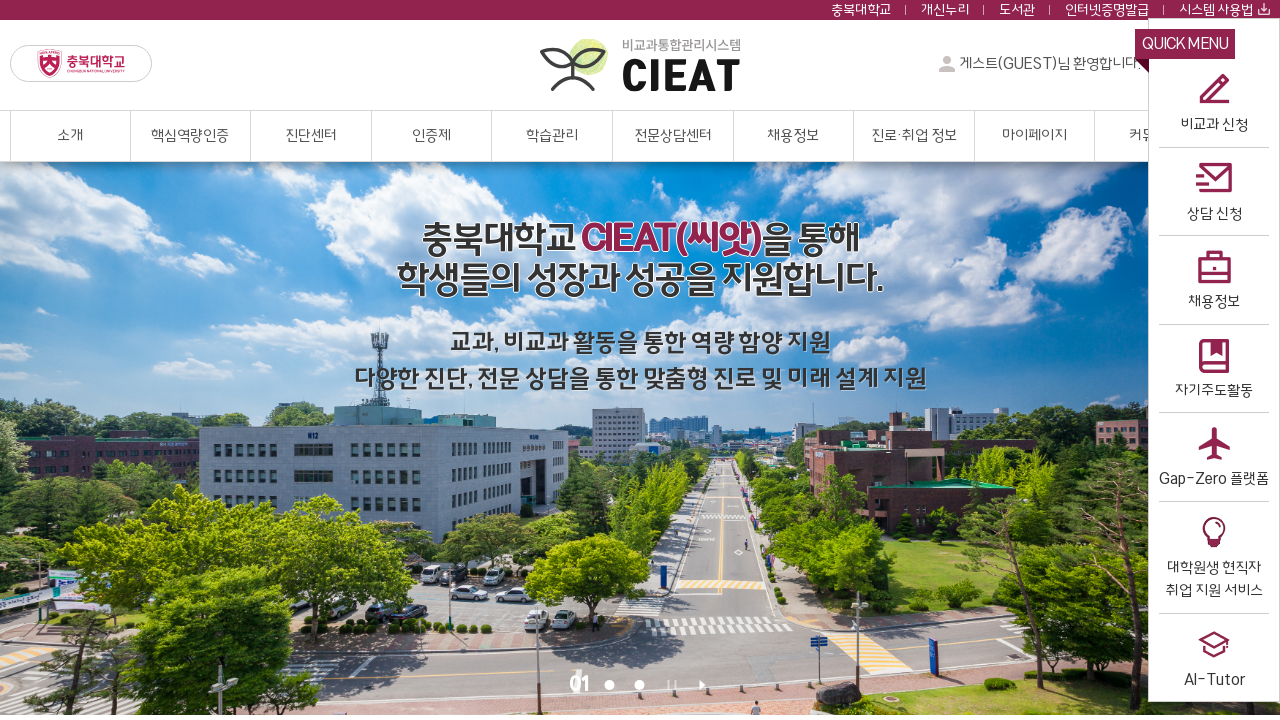